Tests the Angular practice page by locating and interacting with the name input field on a form

Starting URL: https://rahulshettyacademy.com/angularpractice/

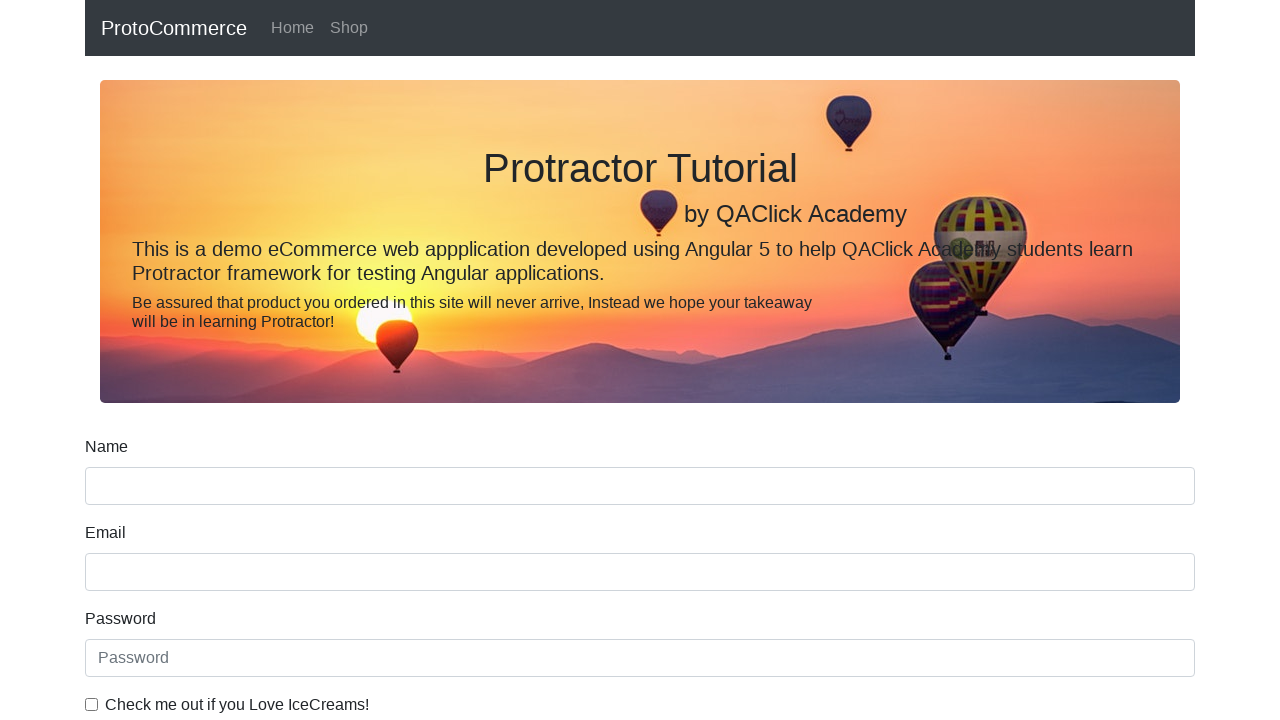

Waited for name input field to load on Angular practice page
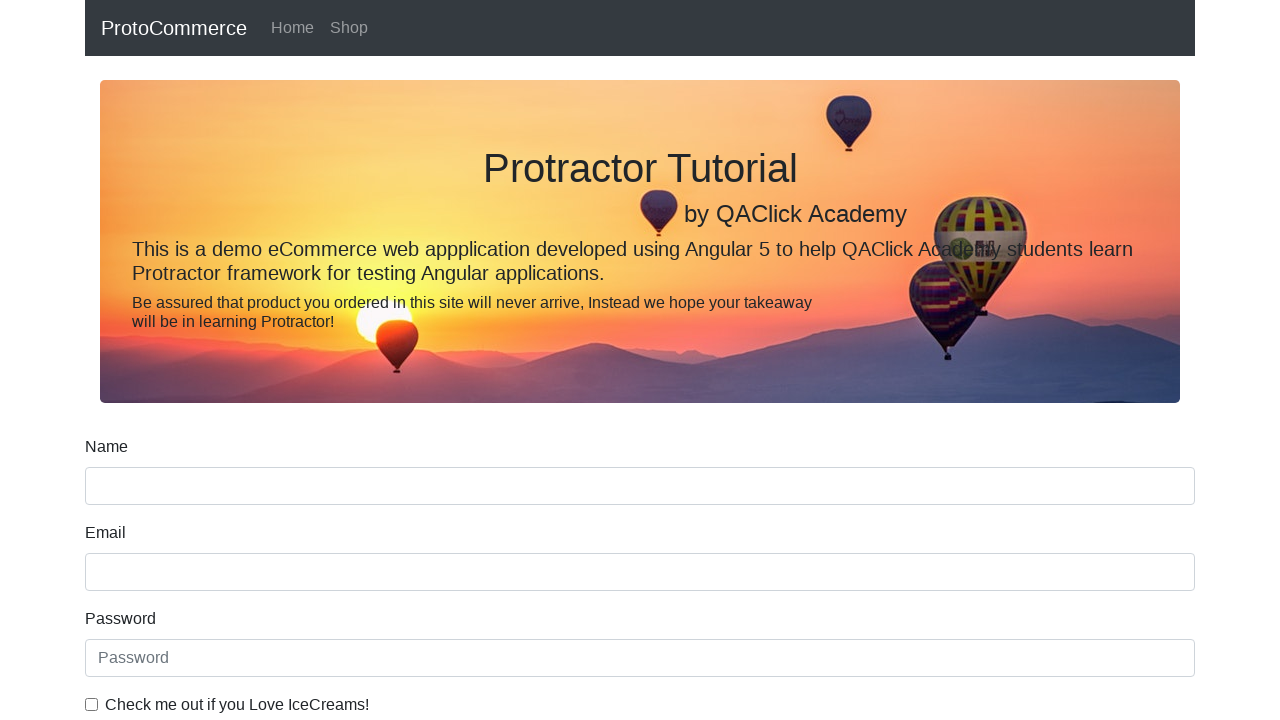

Filled name input field with 'John Doe' on input[name='name']
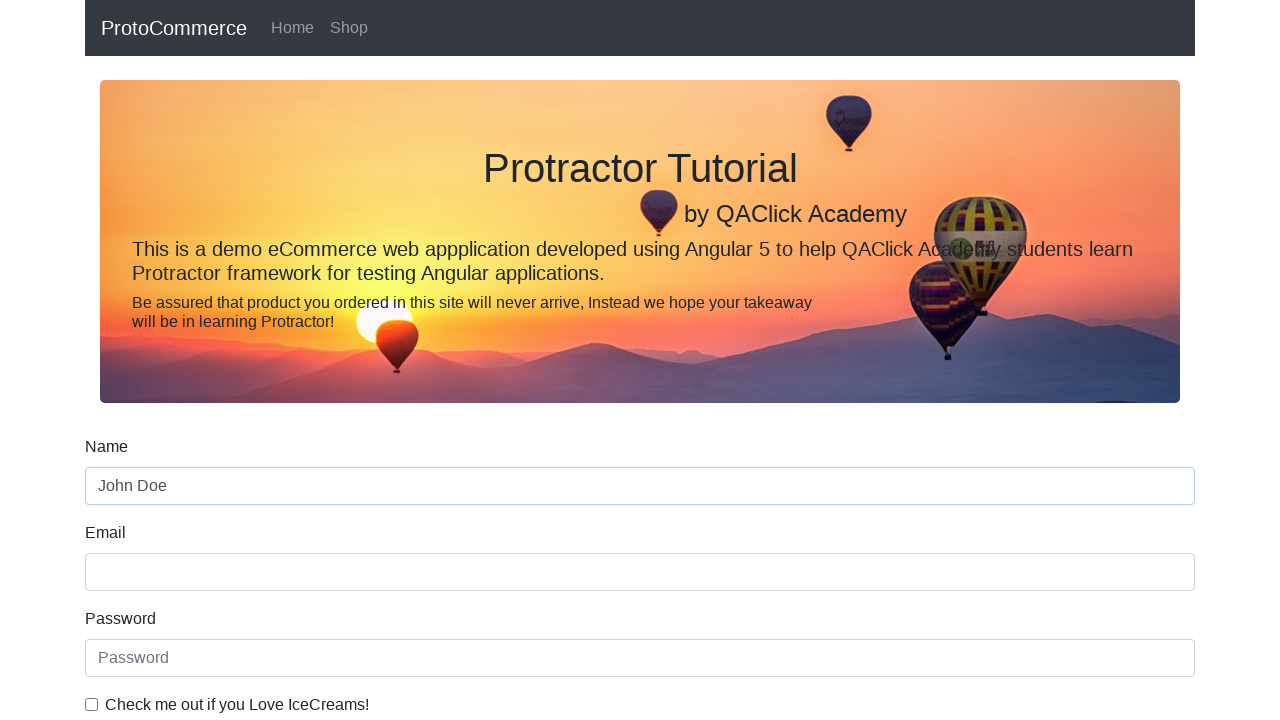

Waited for label element to load near the name field
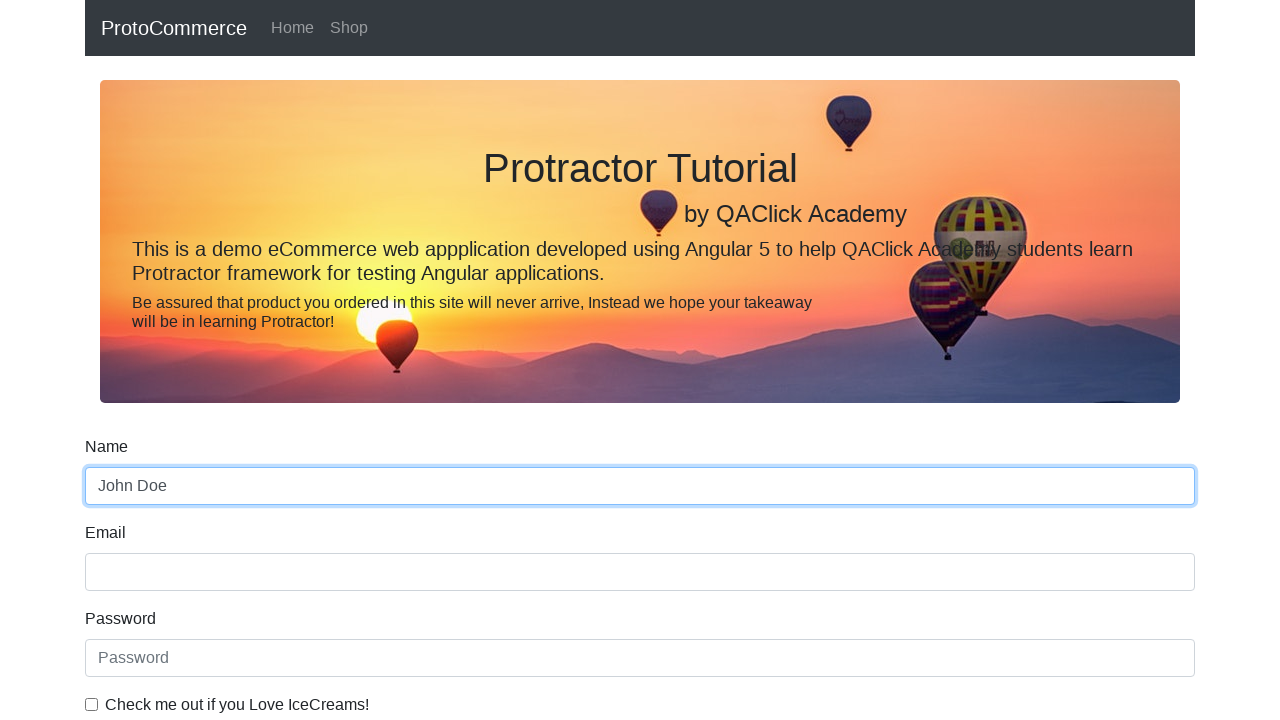

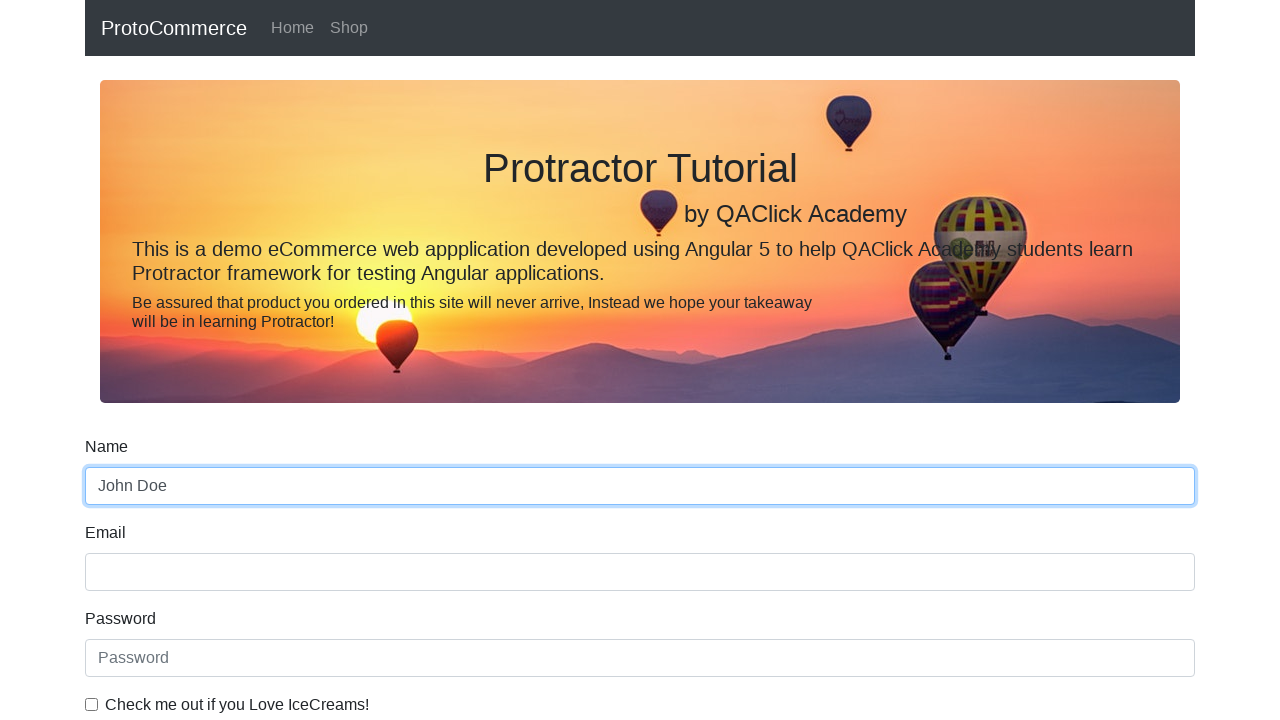